Tests keyboard interactions by typing text into an input field

Starting URL: https://example.cypress.io/commands/actions

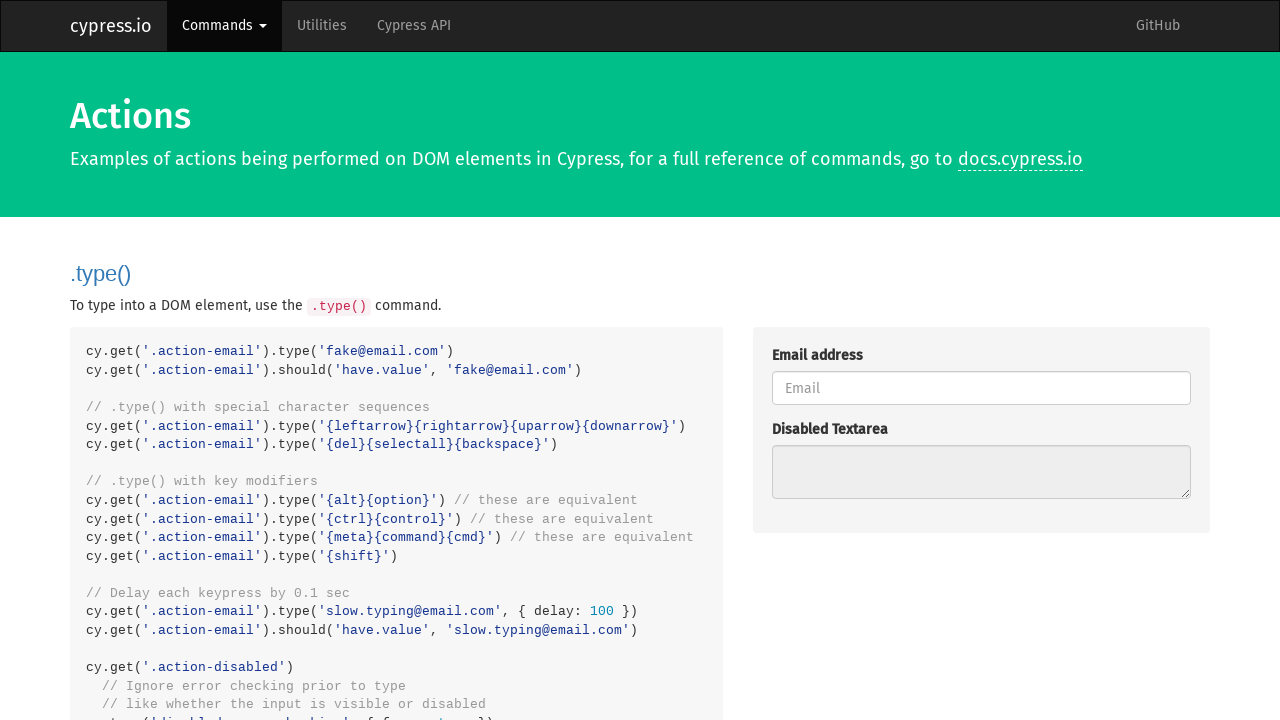

Typed 'text' into the email input field using keyboard on .action-email
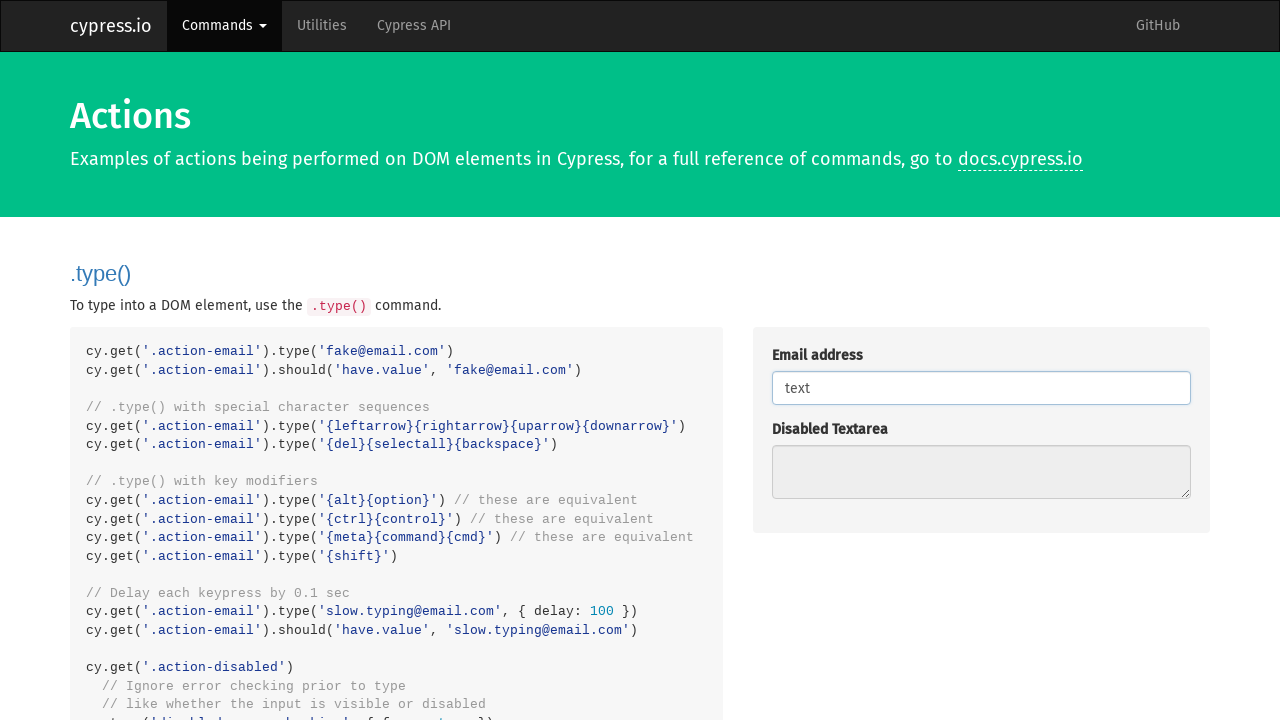

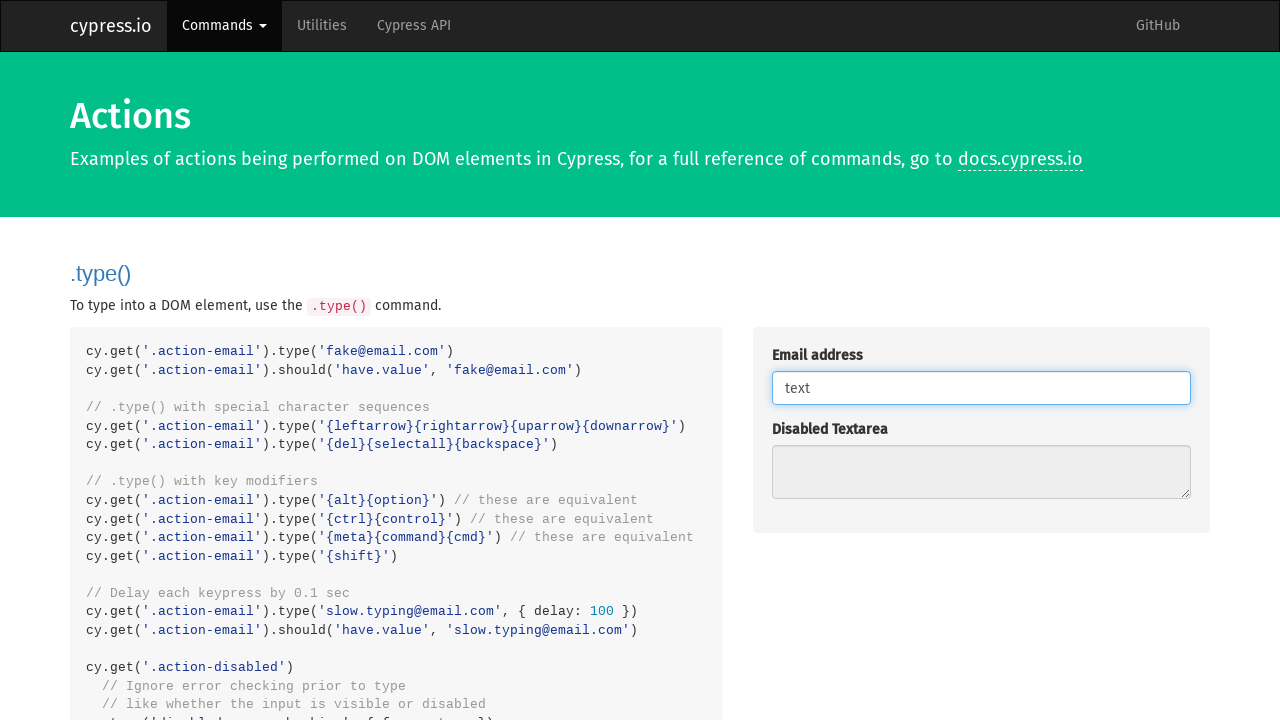